Tests mouse hover functionality on a navigation menu by hovering over the "Tutorials" dropdown and clicking on submenu items "Dot Net" and "SQL", navigating back between pages.

Starting URL: https://www.hyrtutorials.com/

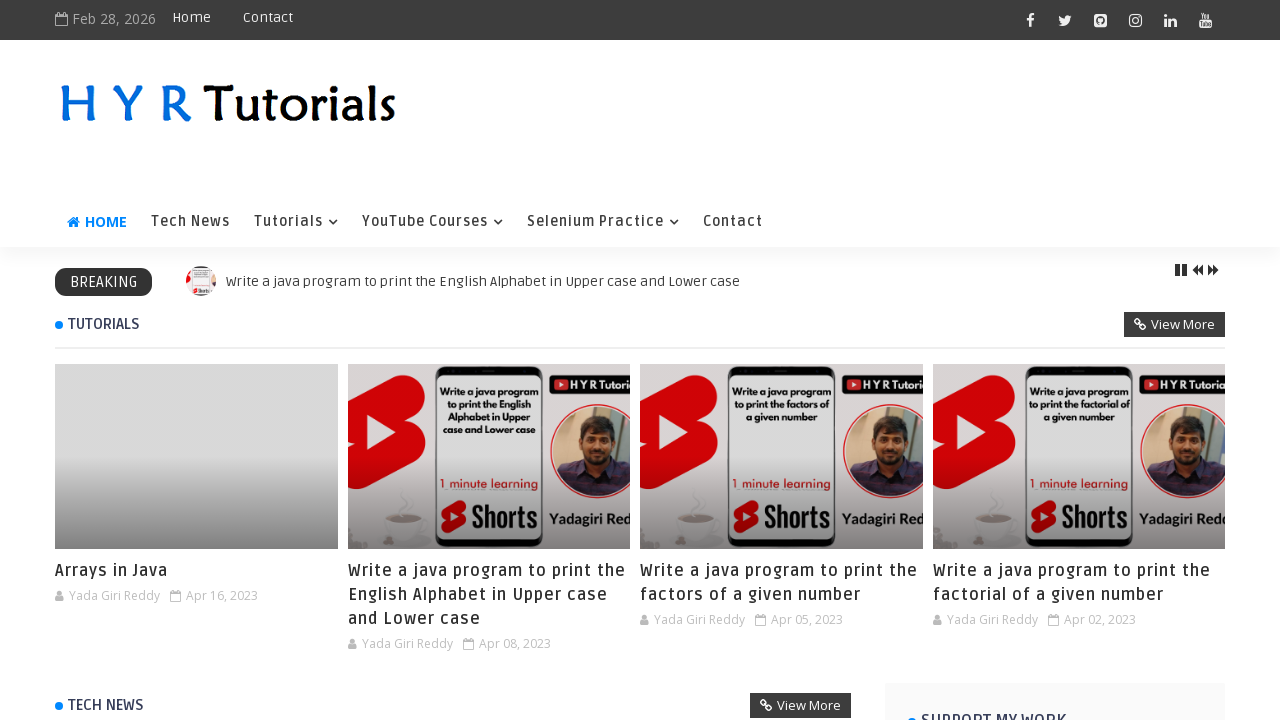

Hovered over 'Tutorials' dropdown menu item at (296, 222) on xpath=//li[@class='parent']/a[text()='Tutorials']
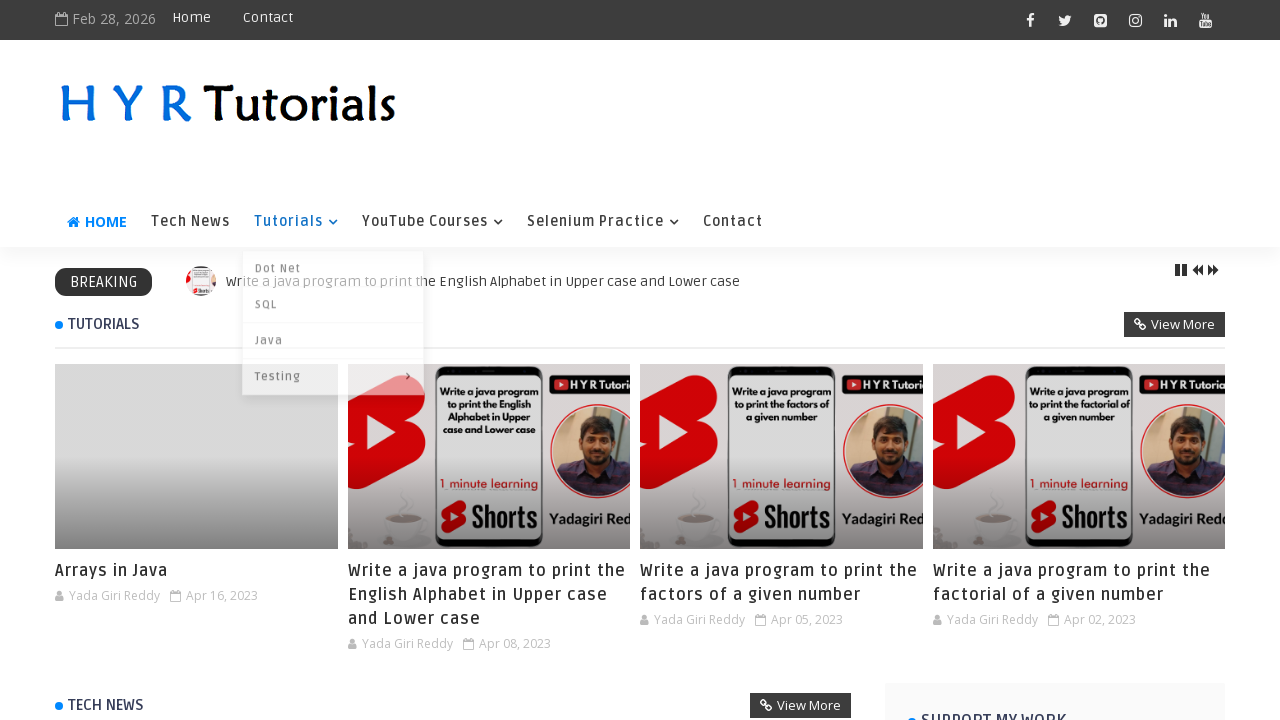

Clicked on 'Dot Net' submenu item at (333, 264) on xpath=//a[text()='Dot Net']
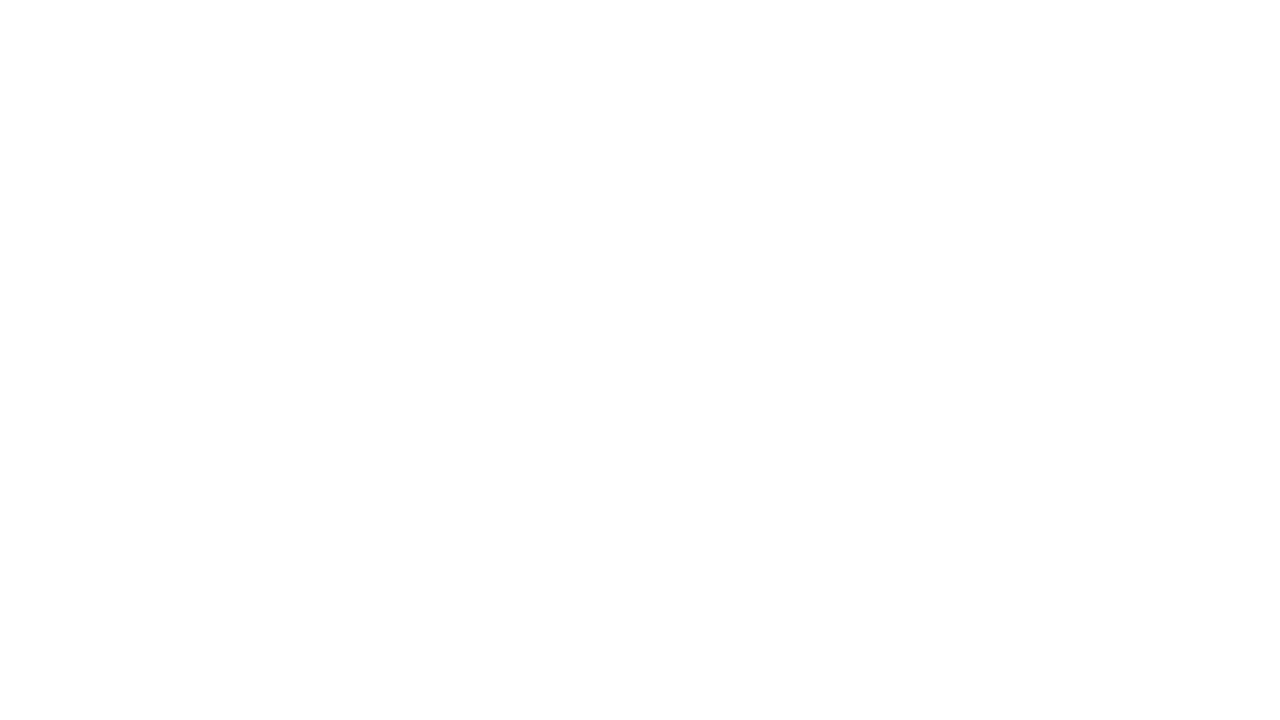

Dot Net page loaded
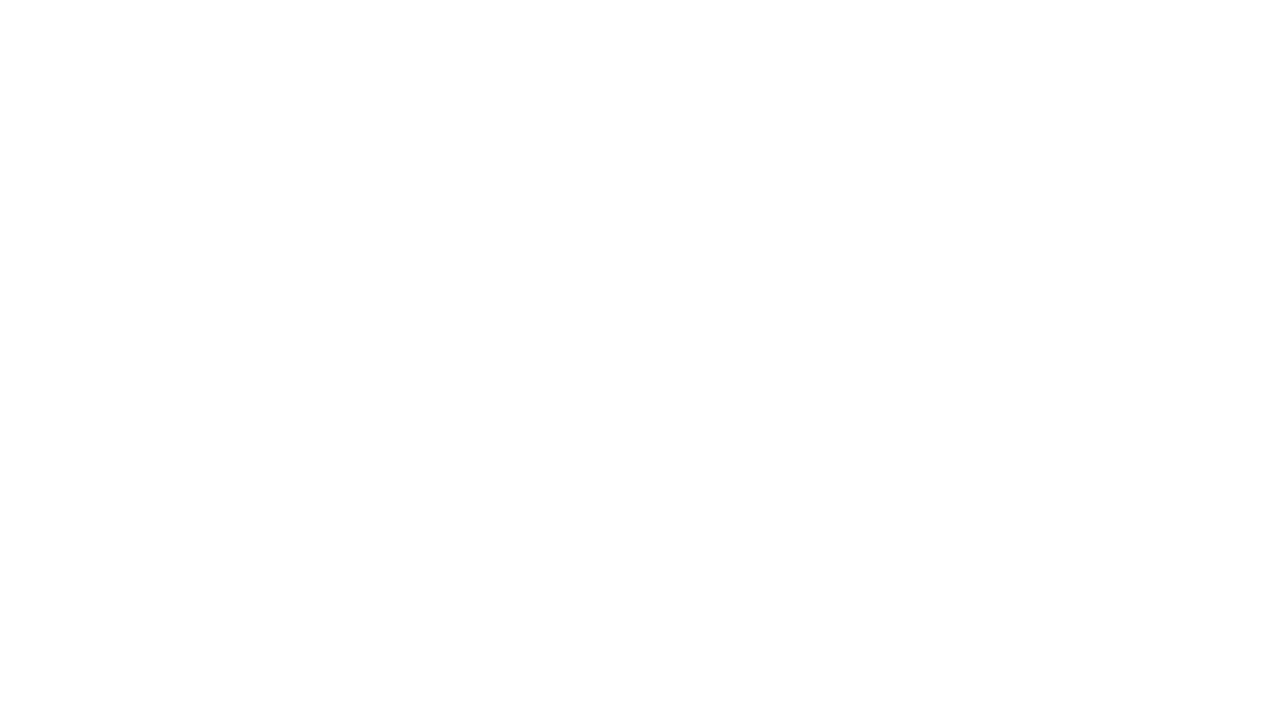

Navigated back to home page
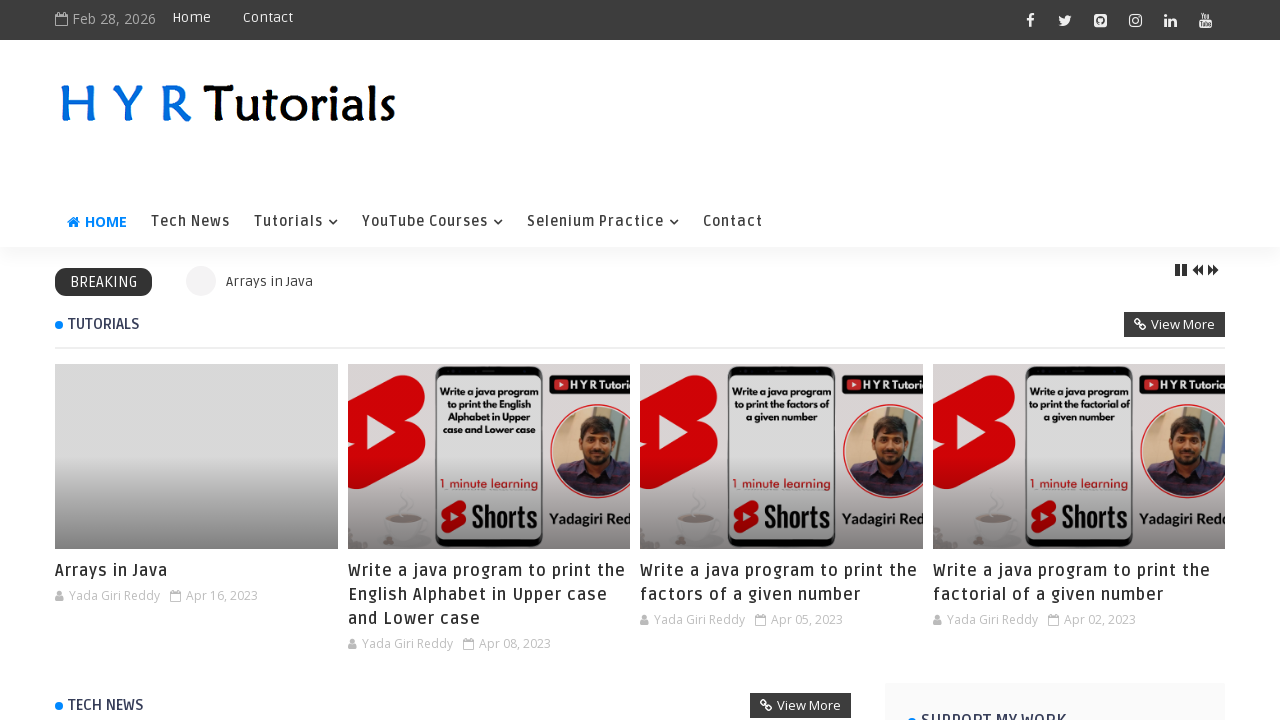

Hovered over 'Tutorials' dropdown menu item again at (296, 222) on xpath=//li[@class='parent']/a[text()='Tutorials']
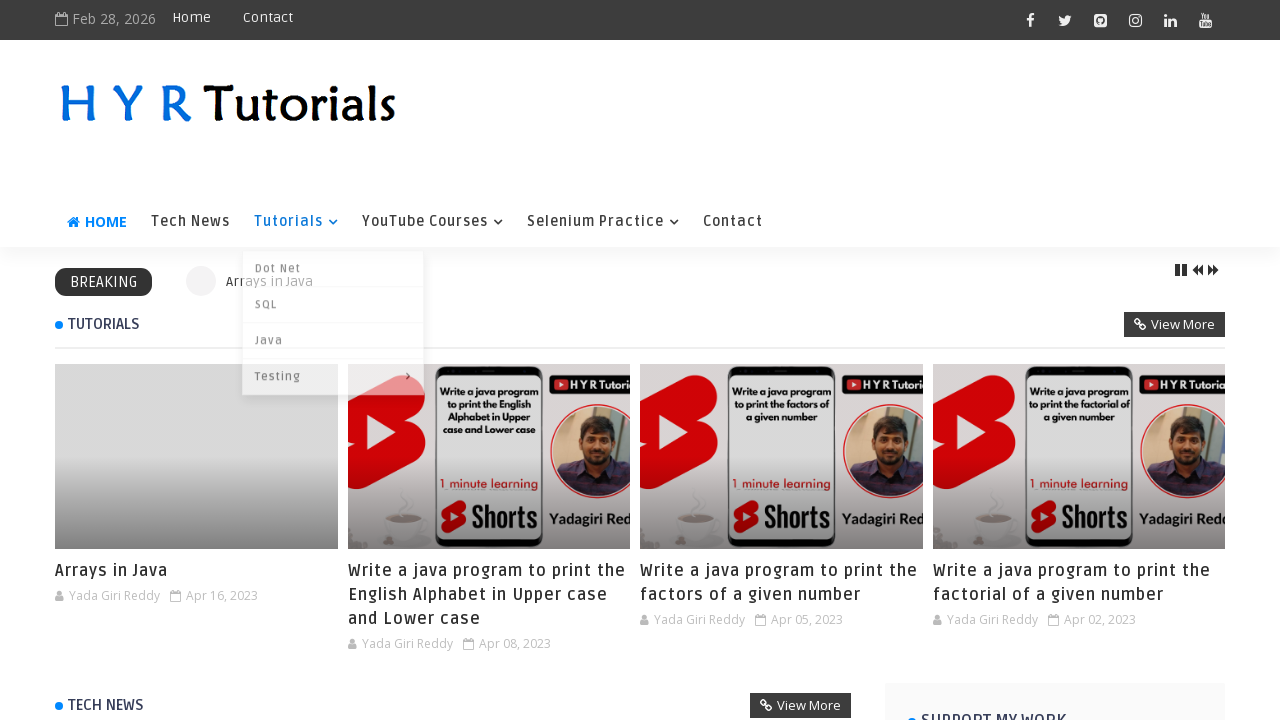

Clicked on 'SQL' submenu item at (333, 300) on xpath=//li/child::a[text()='SQL']
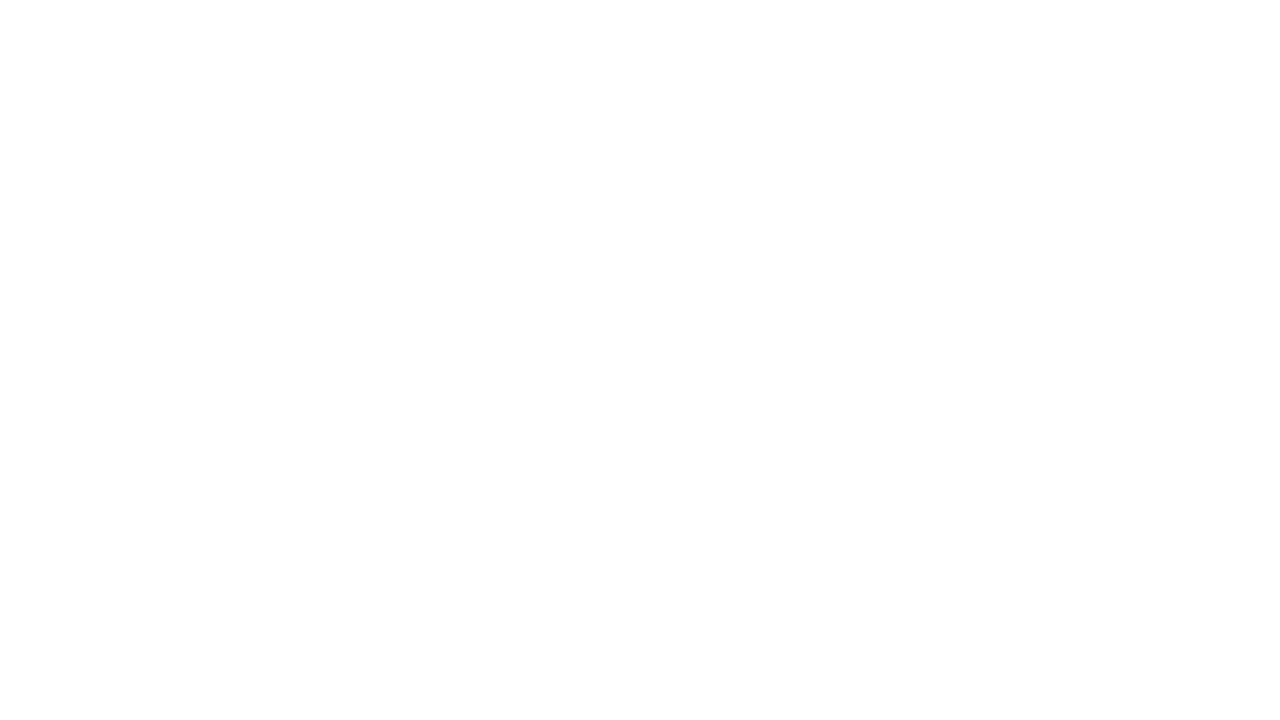

SQL page loaded
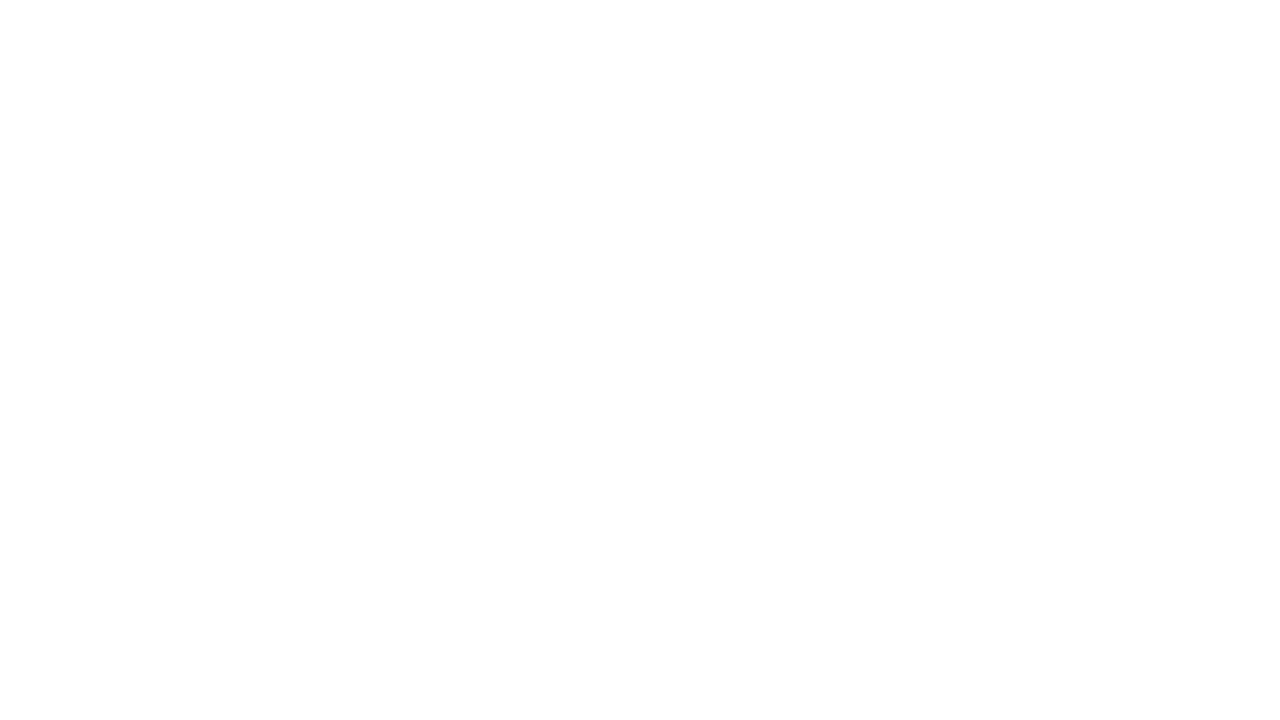

Navigated back to home page
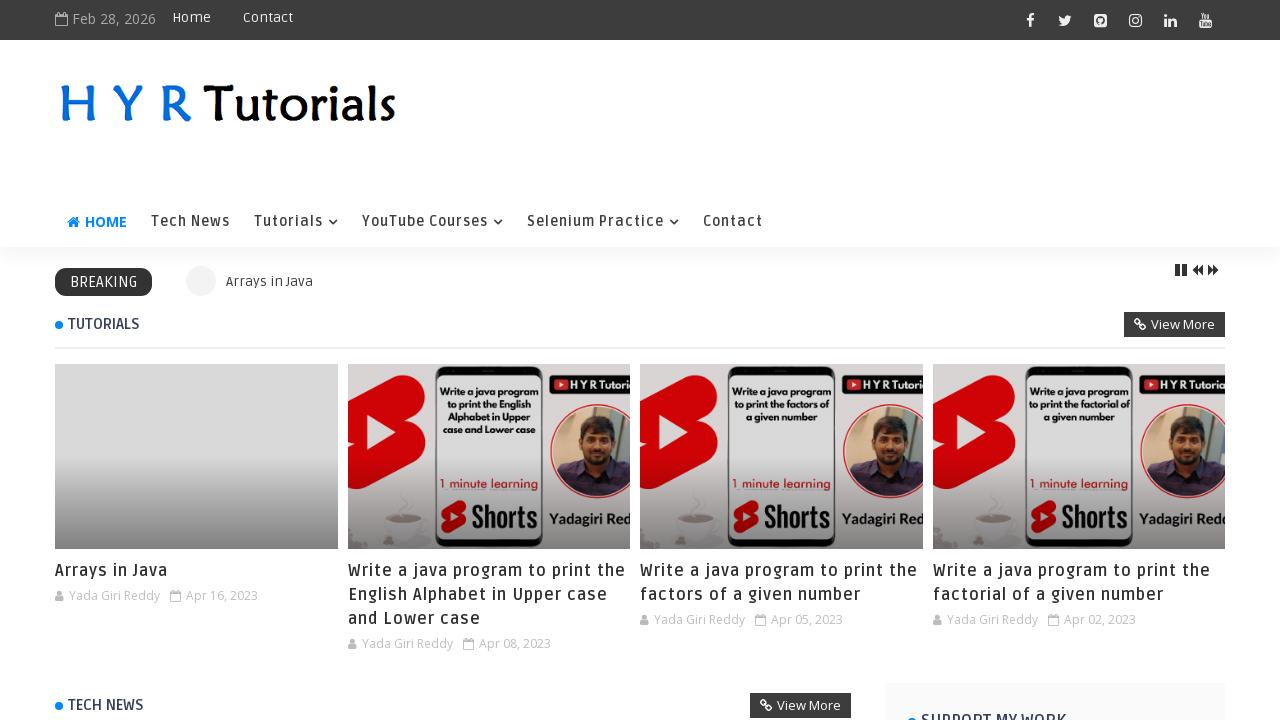

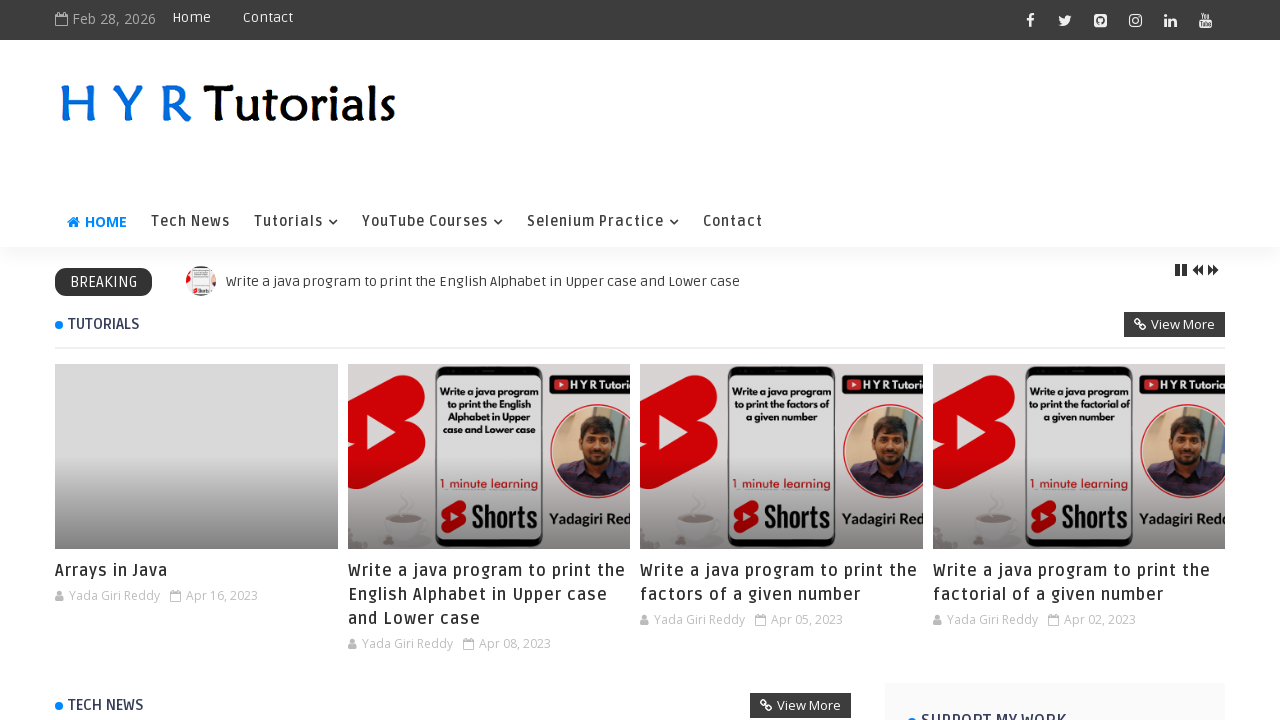